Tests WebGL collectibles page by clicking on a female doll base element and waiting for the 3D canvas to load

Starting URL: https://webglsamples.org/collectibles/index.html

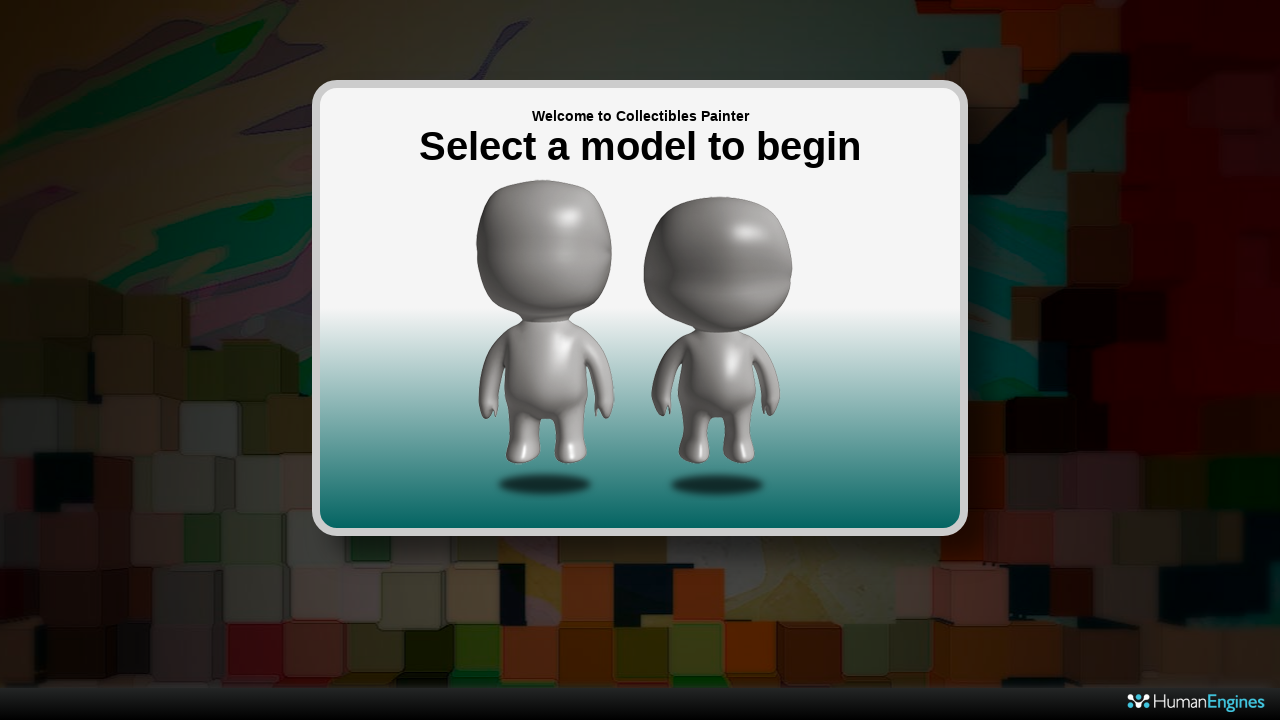

Clicked on female doll base element at (718, 340) on #dollbaseFemale
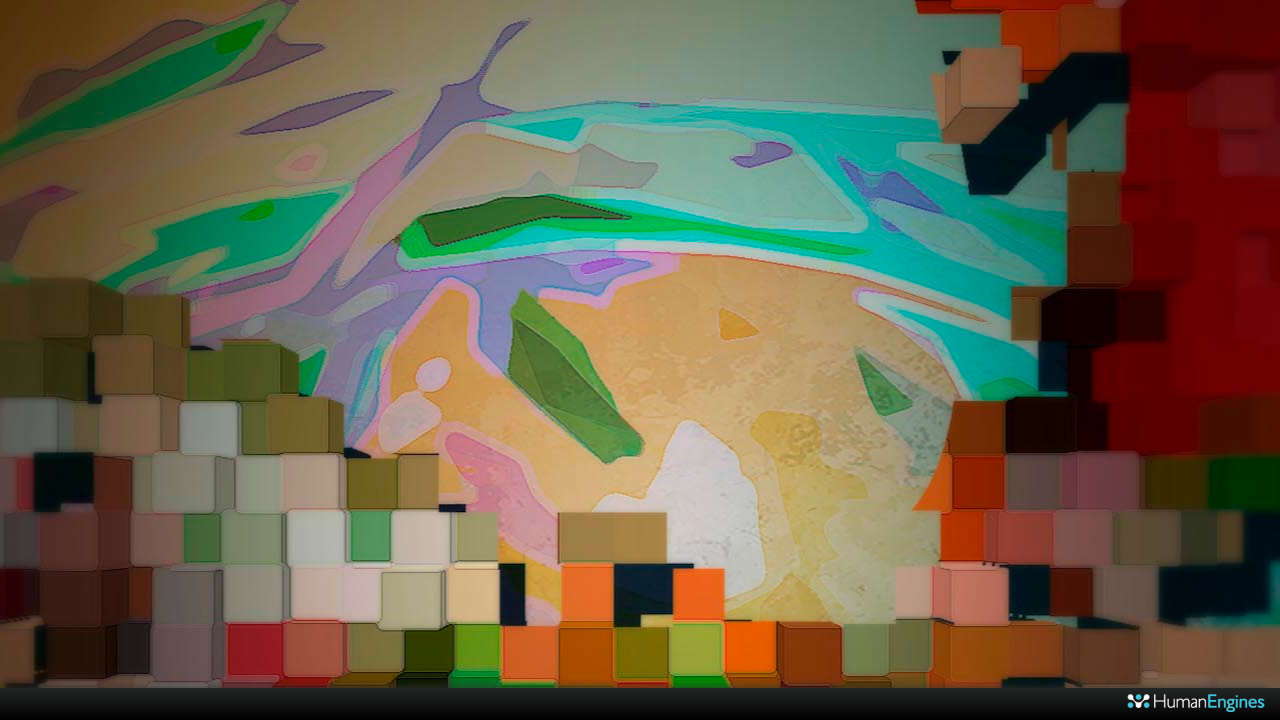

3D canvas element loaded
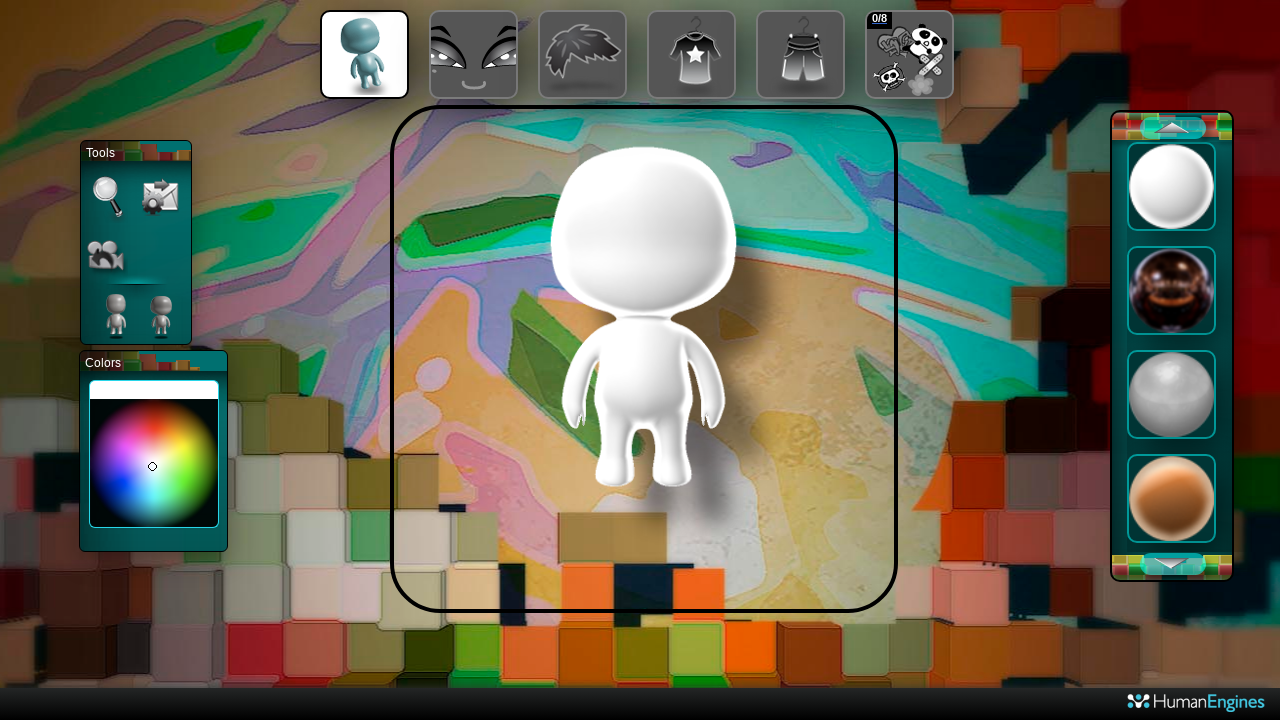

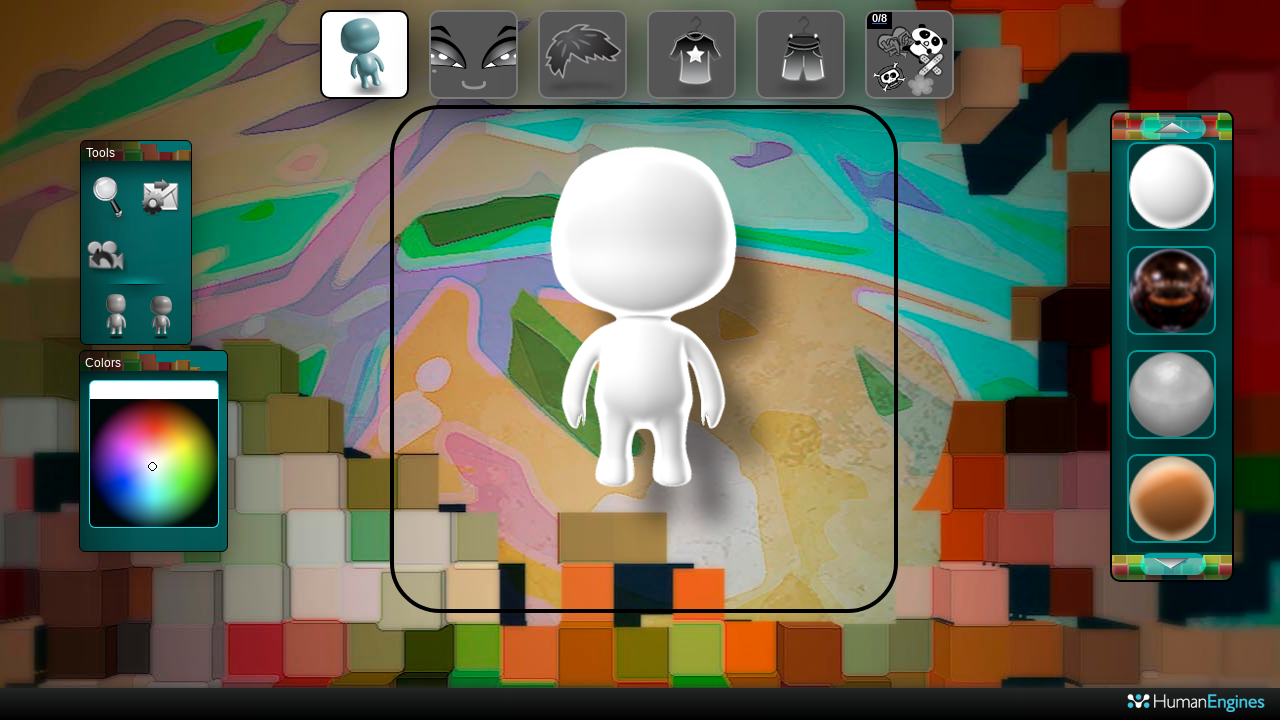